Tests drag-and-drop mouse action by dragging element from source to target location

Starting URL: https://crossbrowsertesting.github.io/drag-and-drop

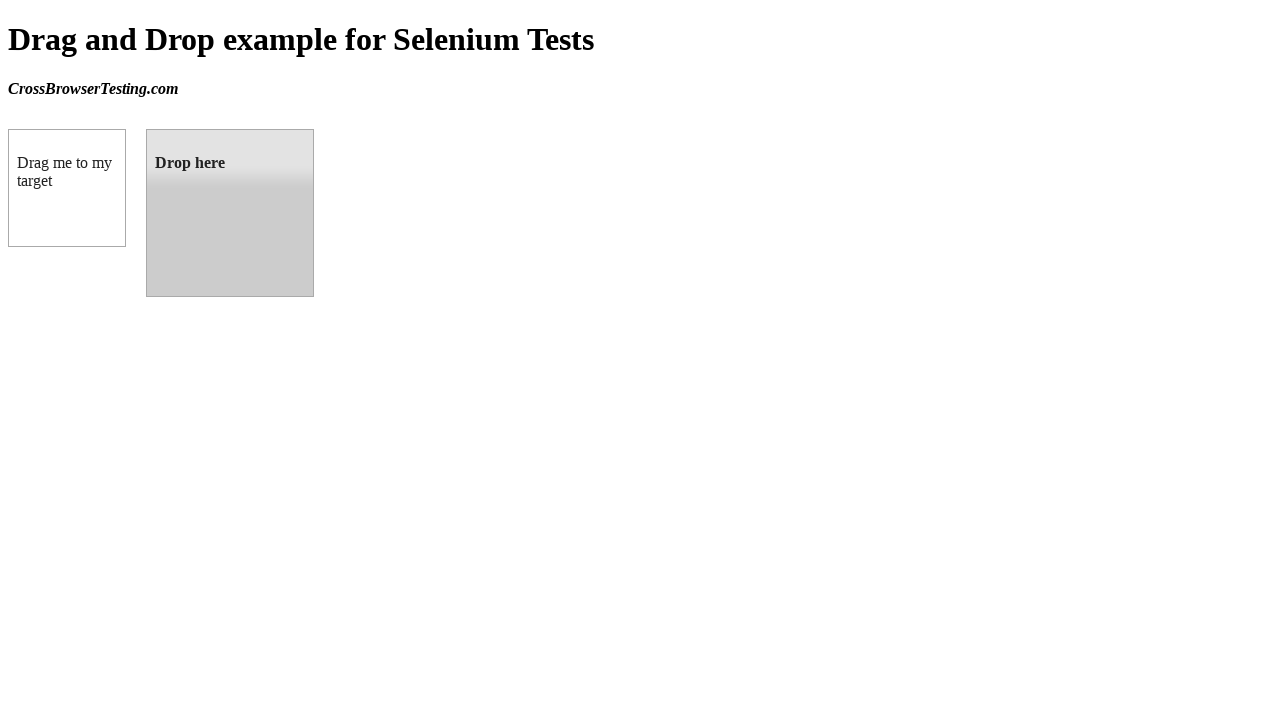

Waited for draggable element to load
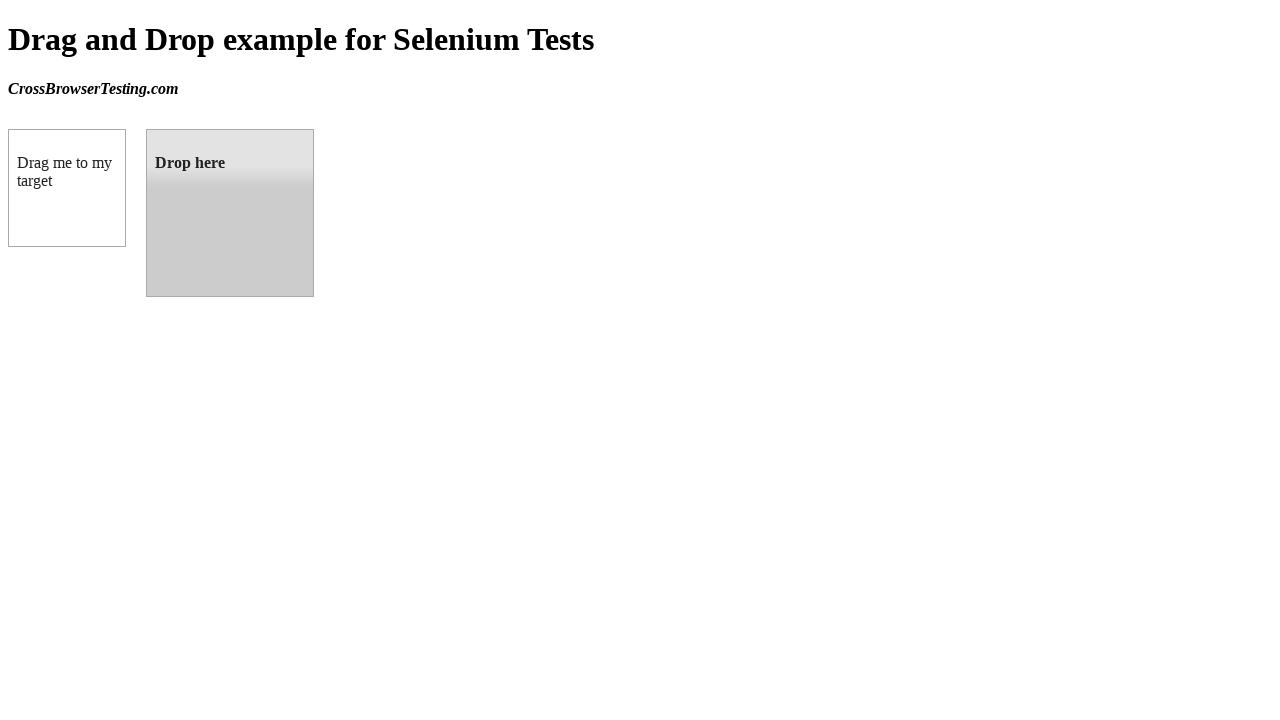

Waited for droppable element to load
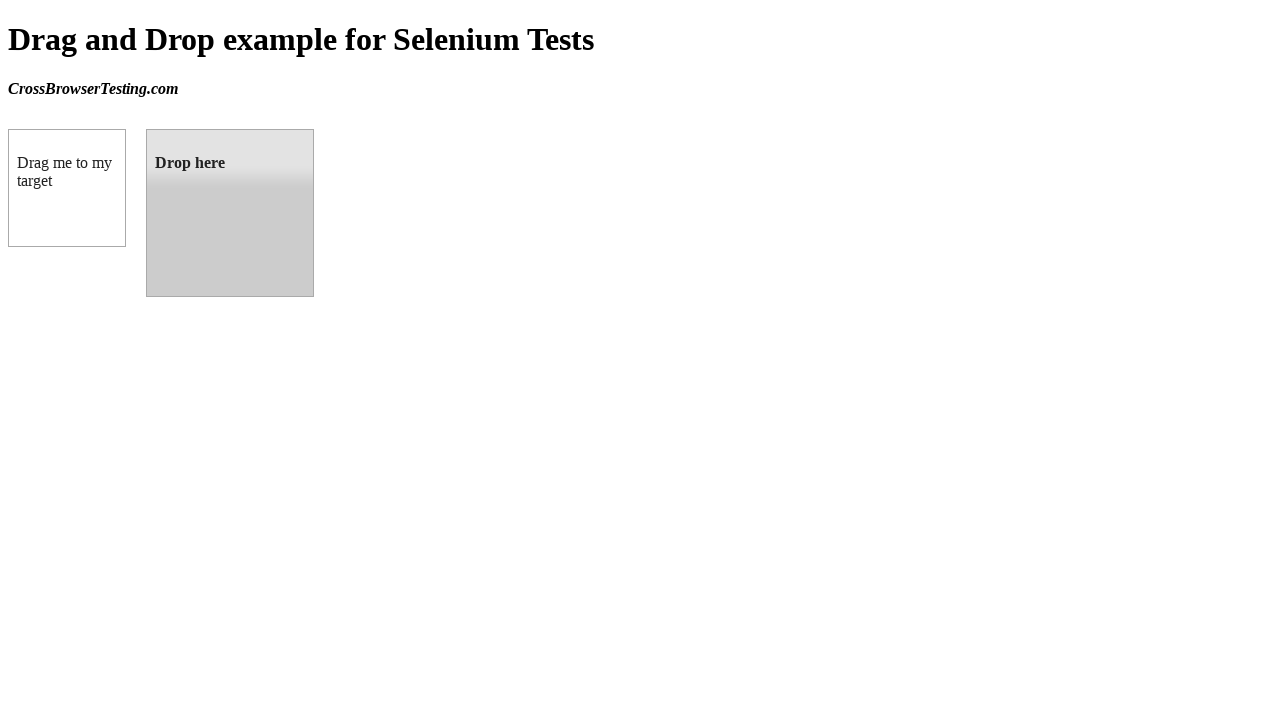

Located draggable source element
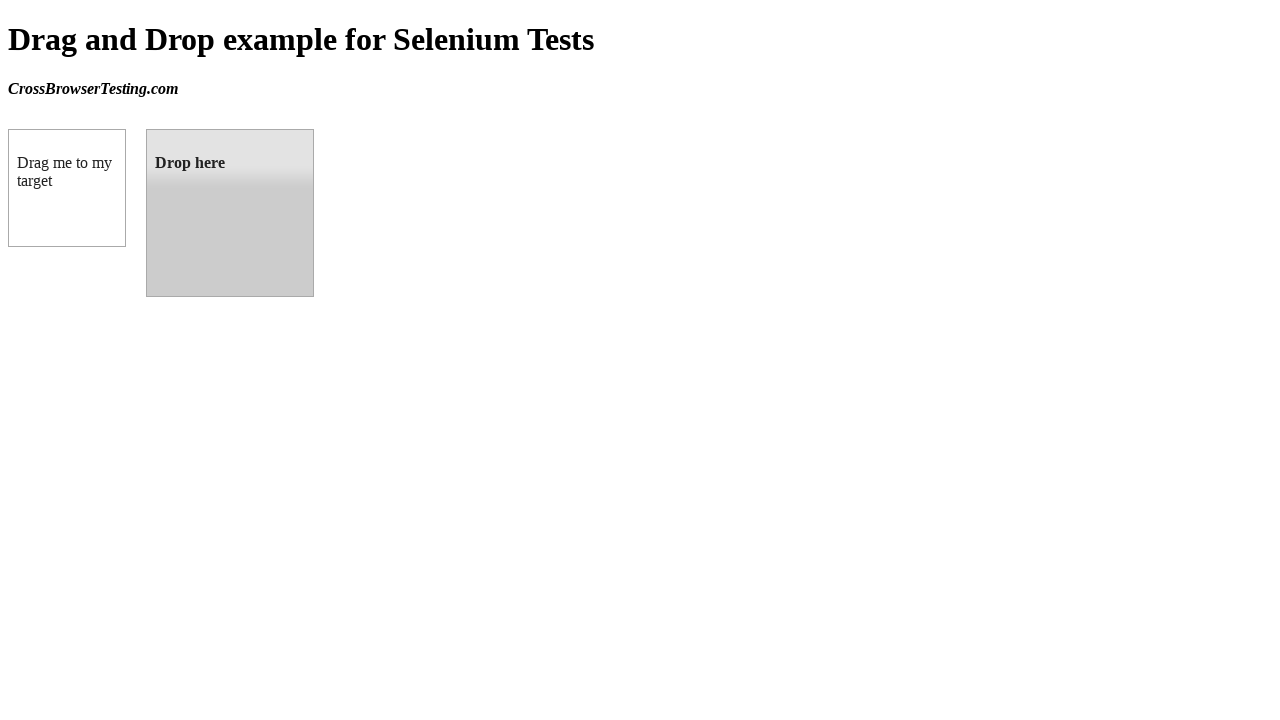

Located droppable target element
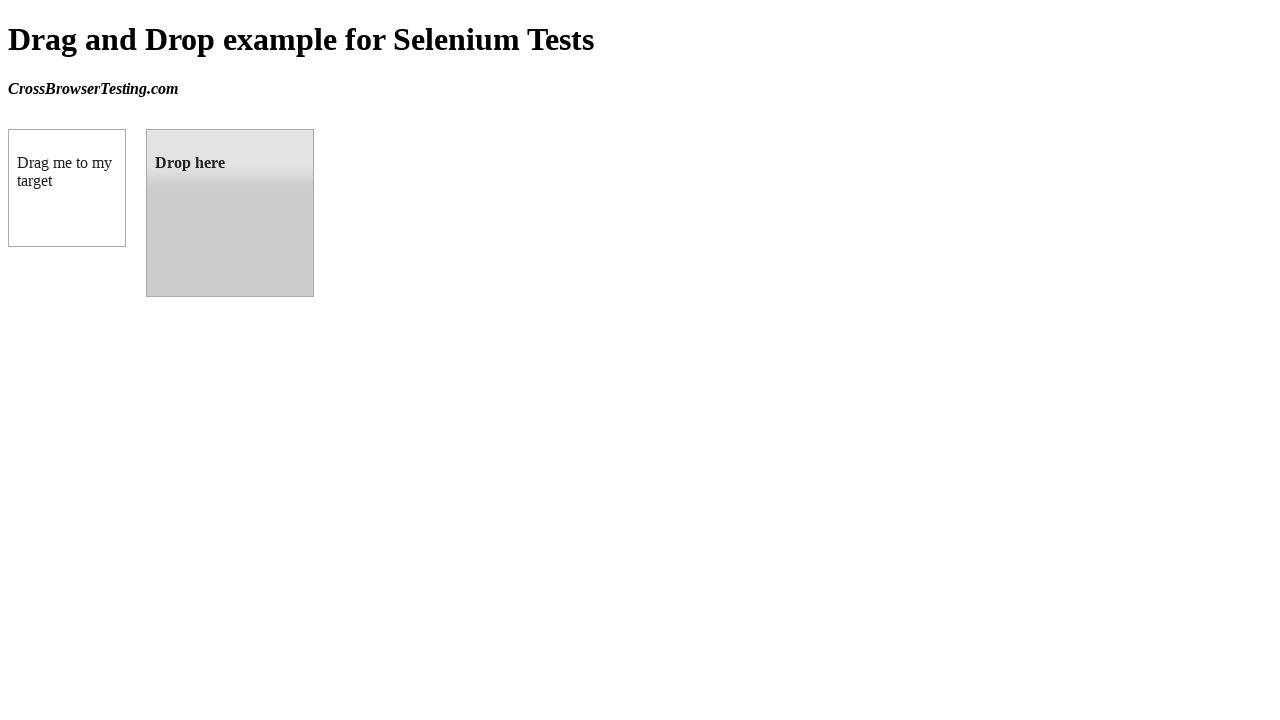

Dragged element from source to target location at (230, 213)
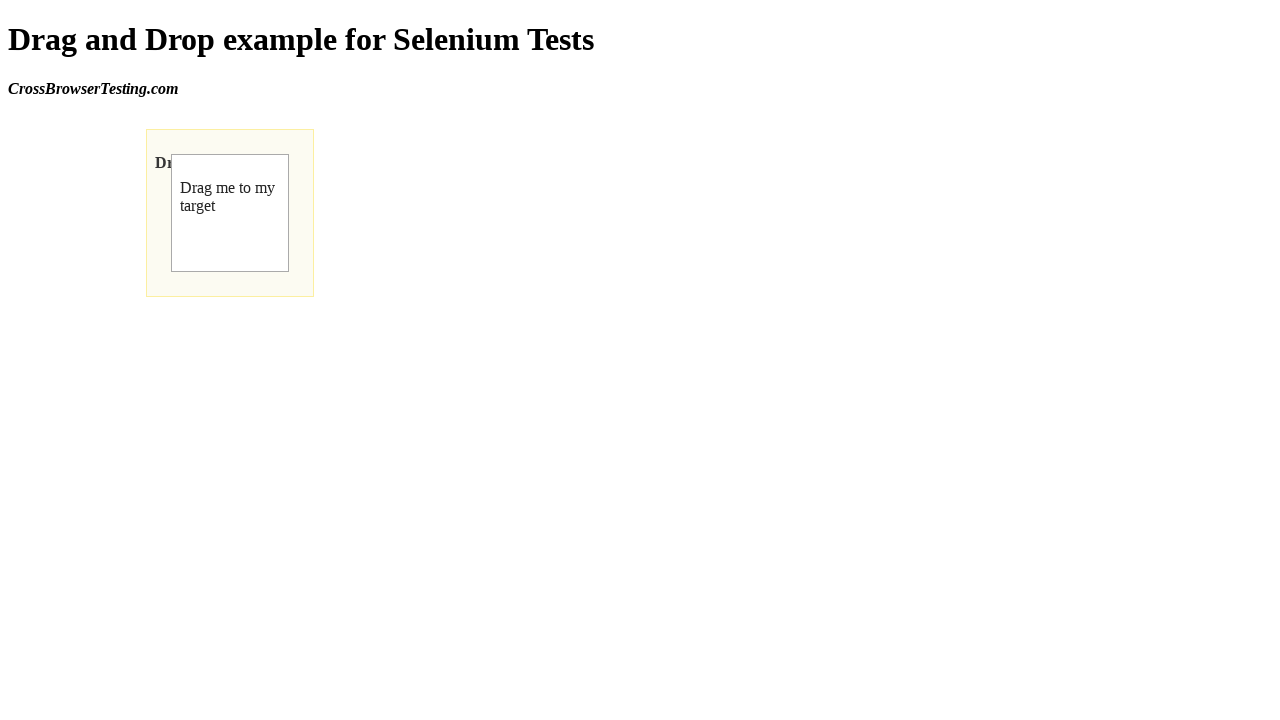

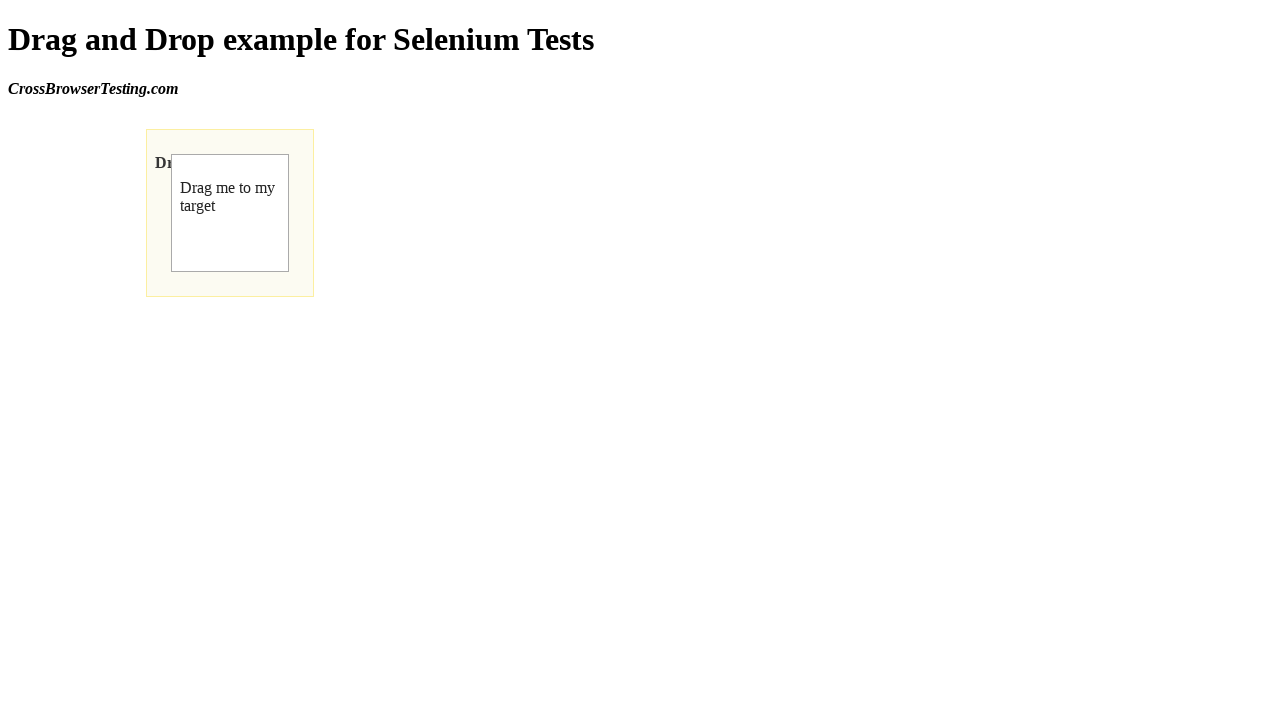